Navigates to OrangeHRM demo site and verifies the page loads by checking the page title

Starting URL: https://opensource-demo.orangehrmlive.com/

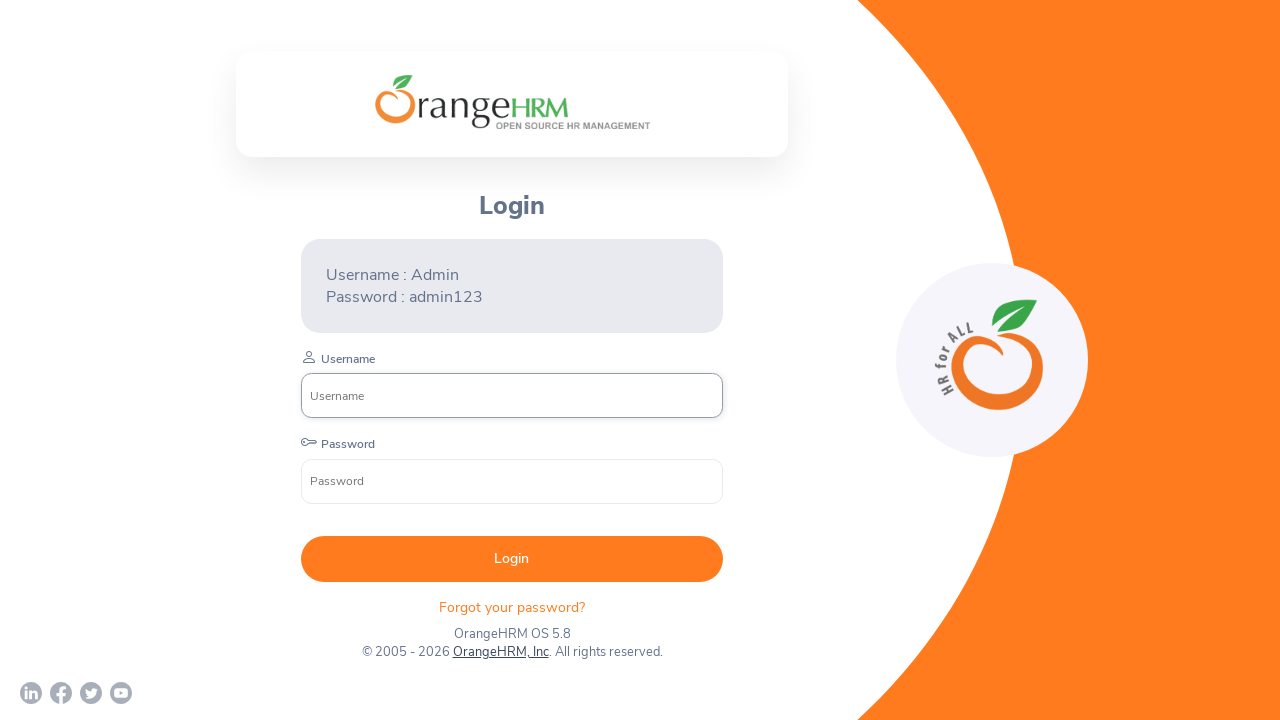

Waited for page DOM to fully load
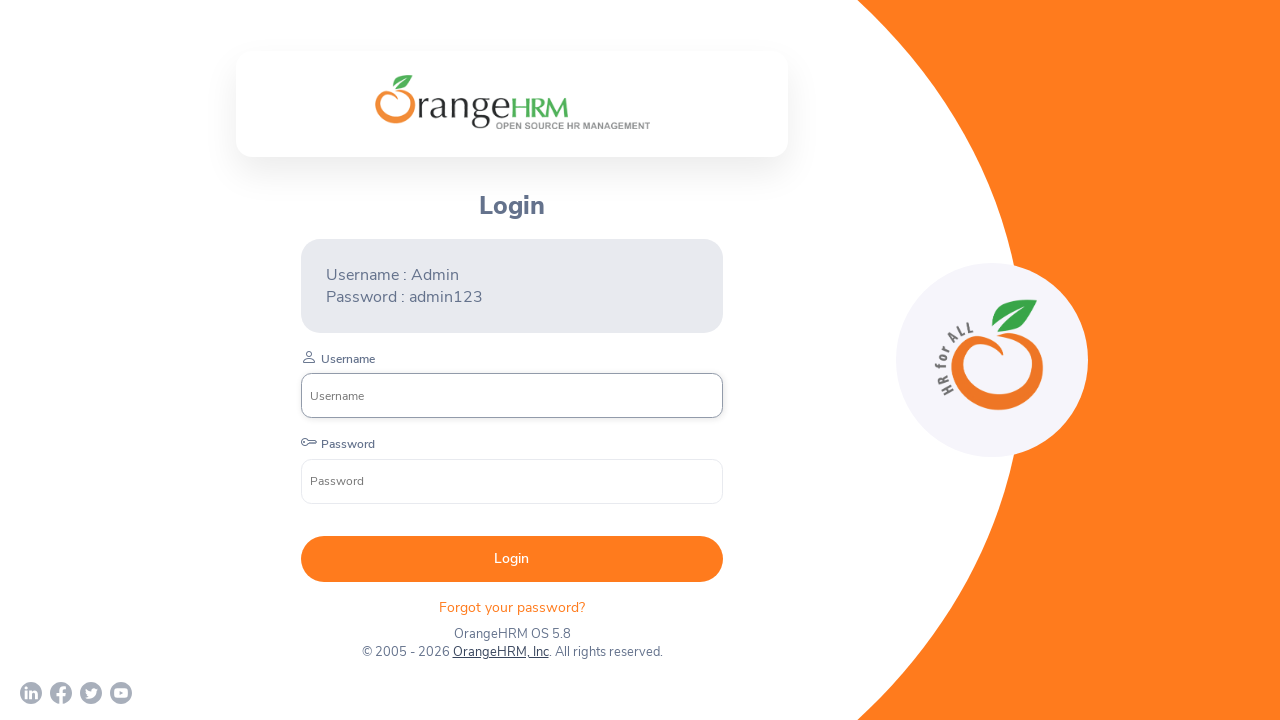

Retrieved page title
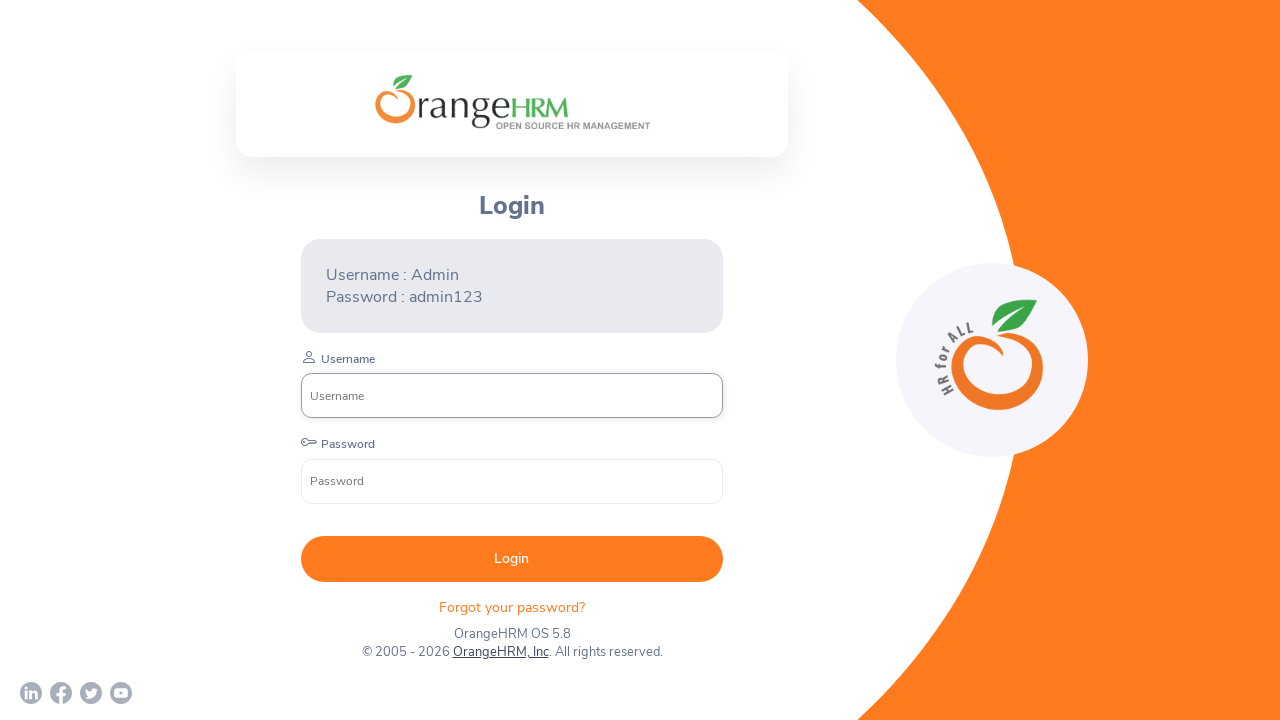

Verified page title exists and is not empty
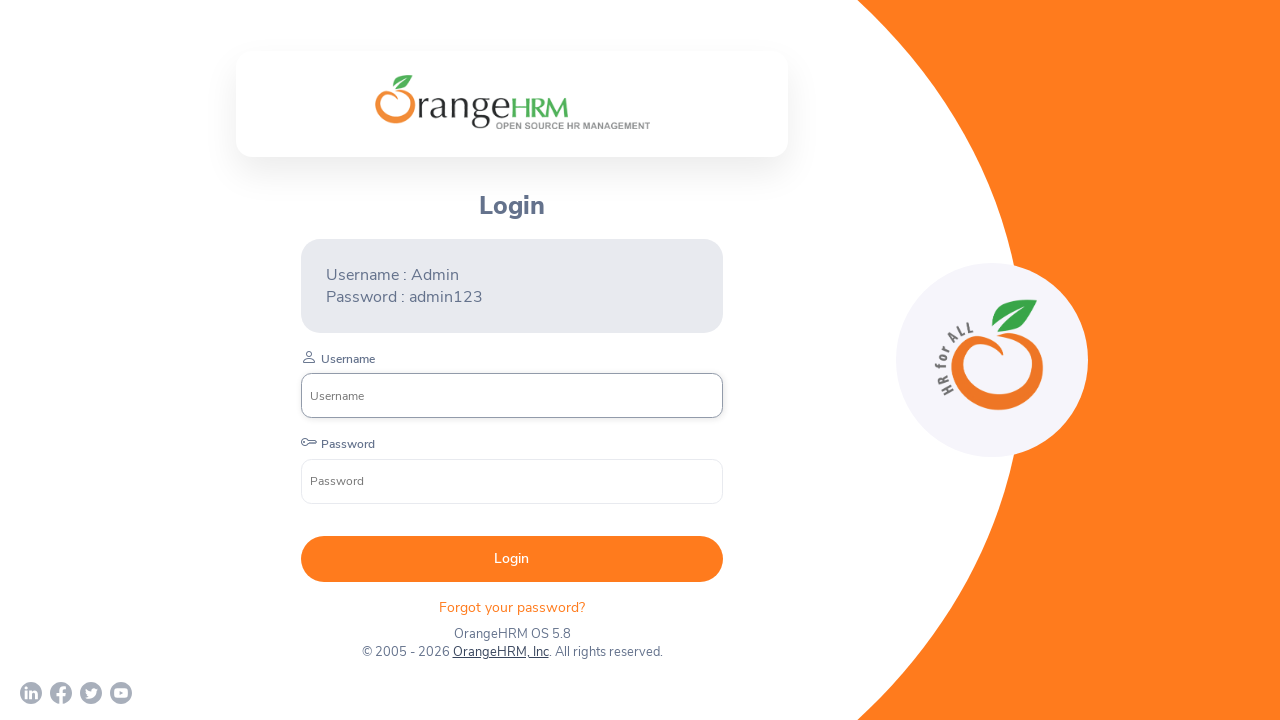

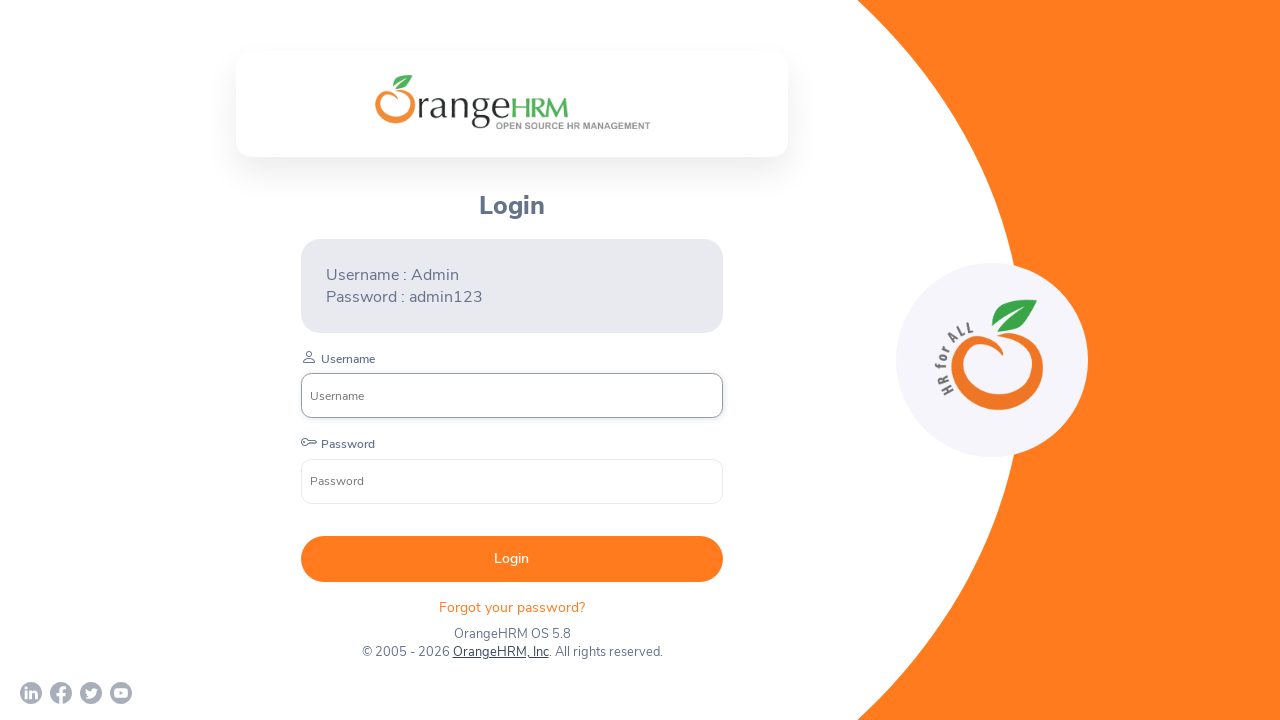